Tests that clicking the "Make Appointment" button on the homepage redirects to the login page

Starting URL: https://katalon-demo-cura.herokuapp.com/

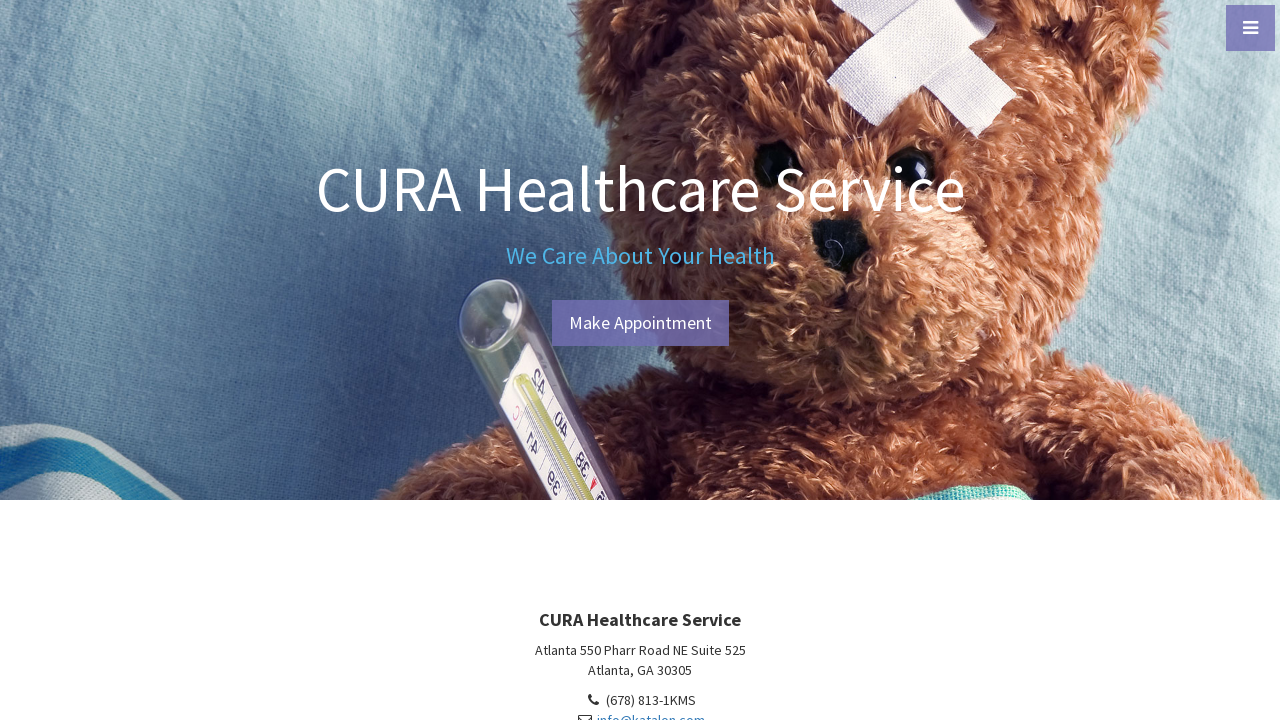

Clicked 'Make Appointment' button on homepage at (640, 323) on xpath=//a[text()='Make Appointment']
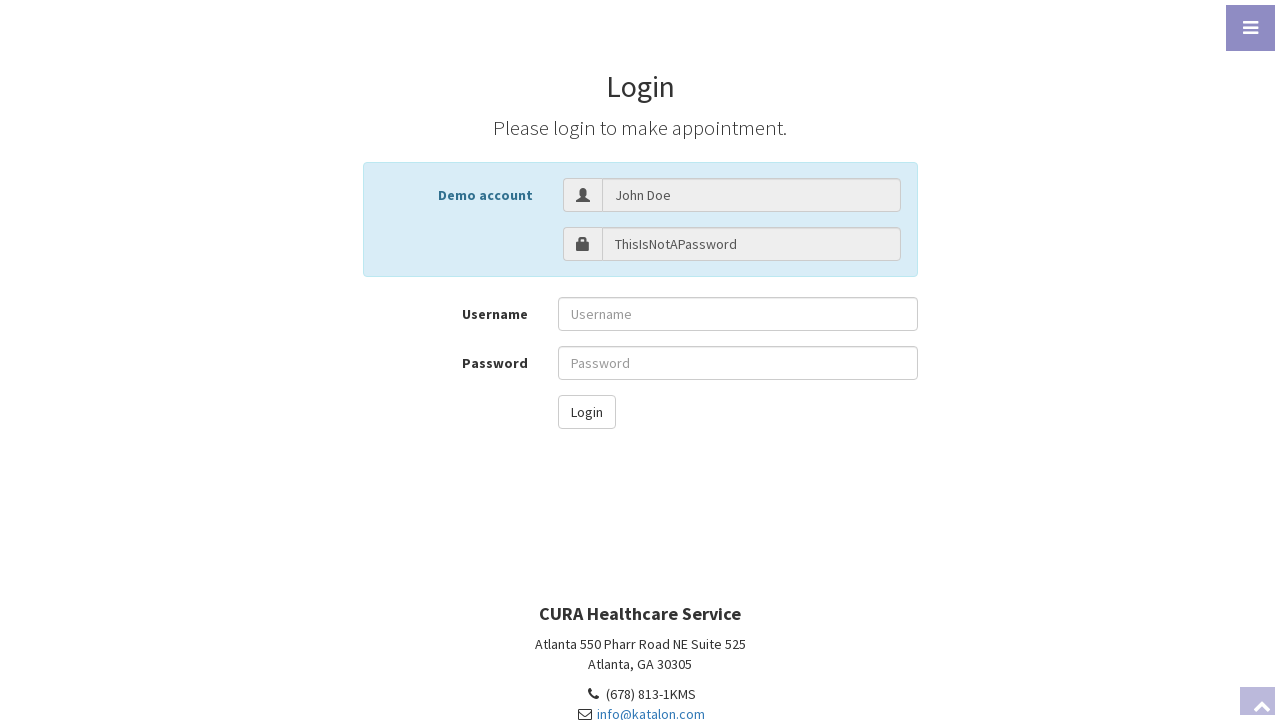

Verified navigation to login page
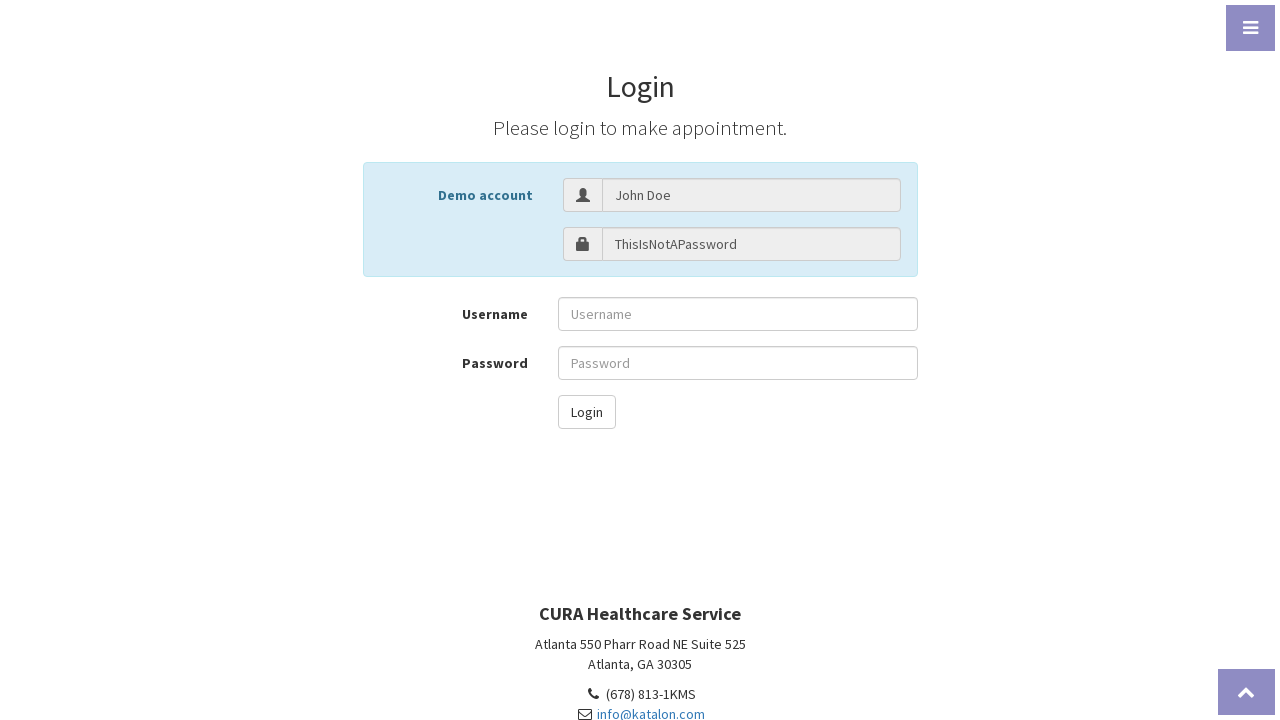

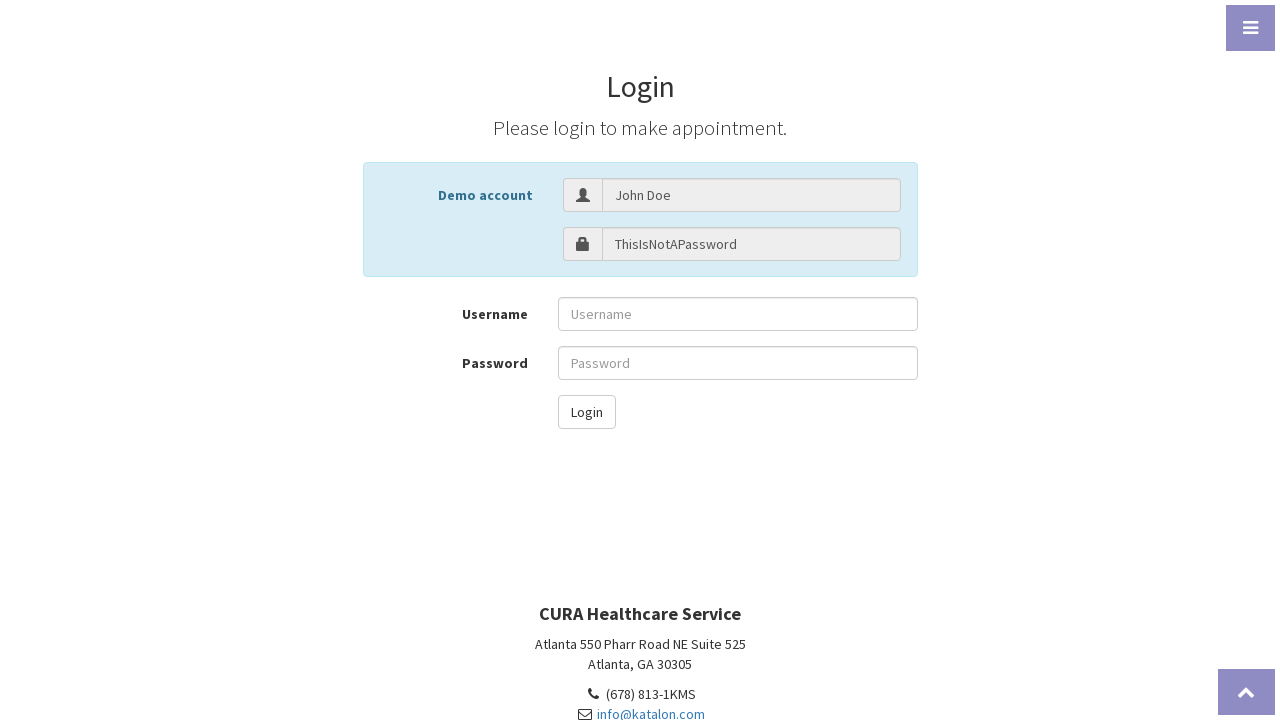